Navigates to a file download page and clicks on a download link to trigger a file download

Starting URL: https://the-internet.herokuapp.com/download

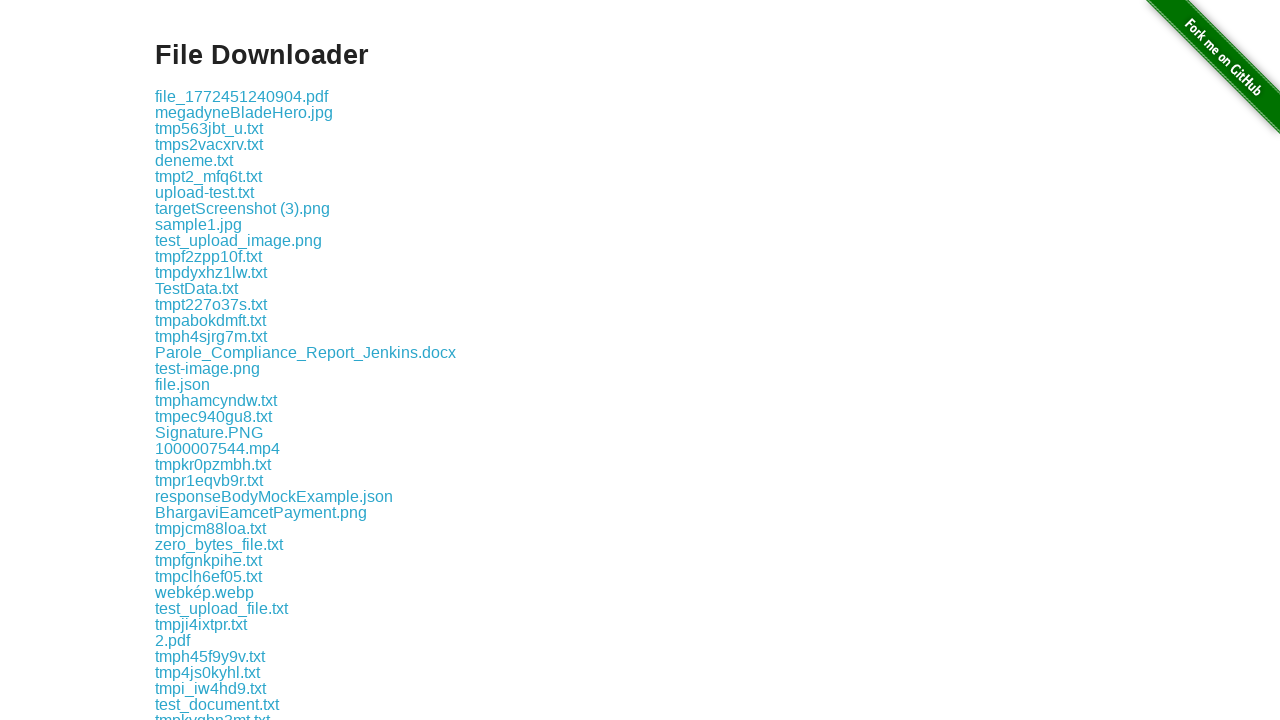

Download links loaded on the page
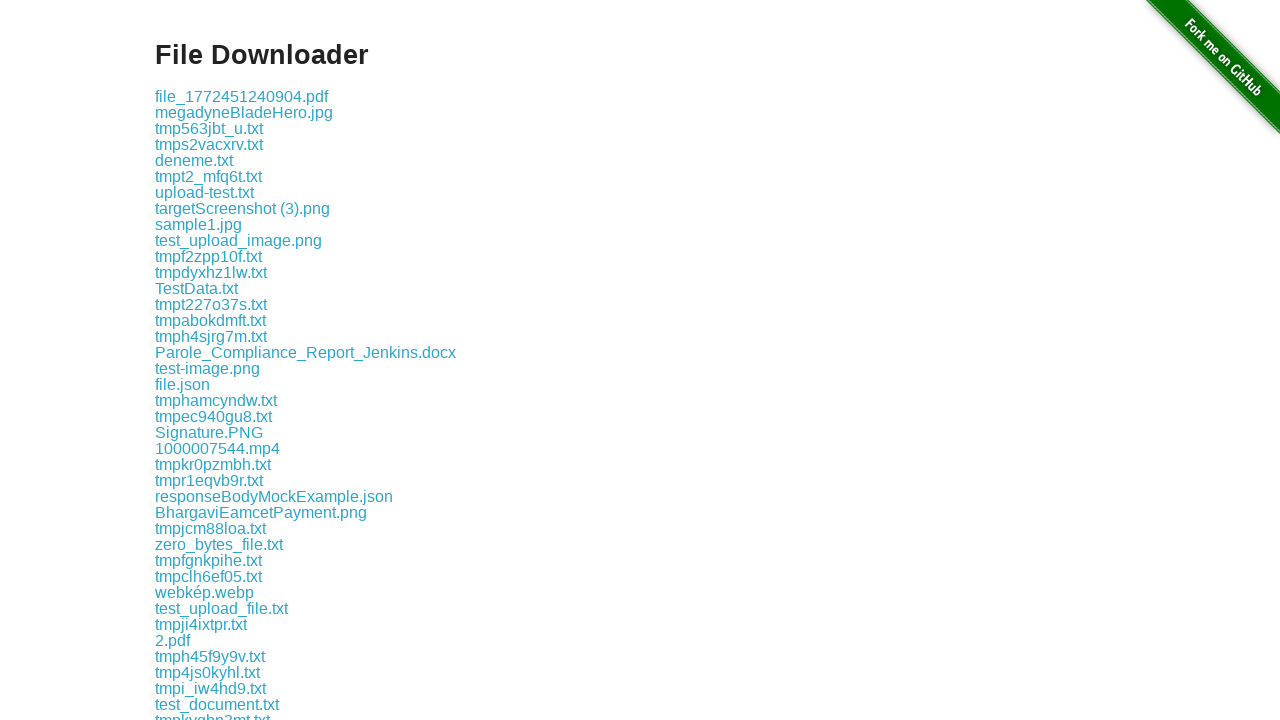

Clicked the first download link to trigger file download at (242, 96) on .example a
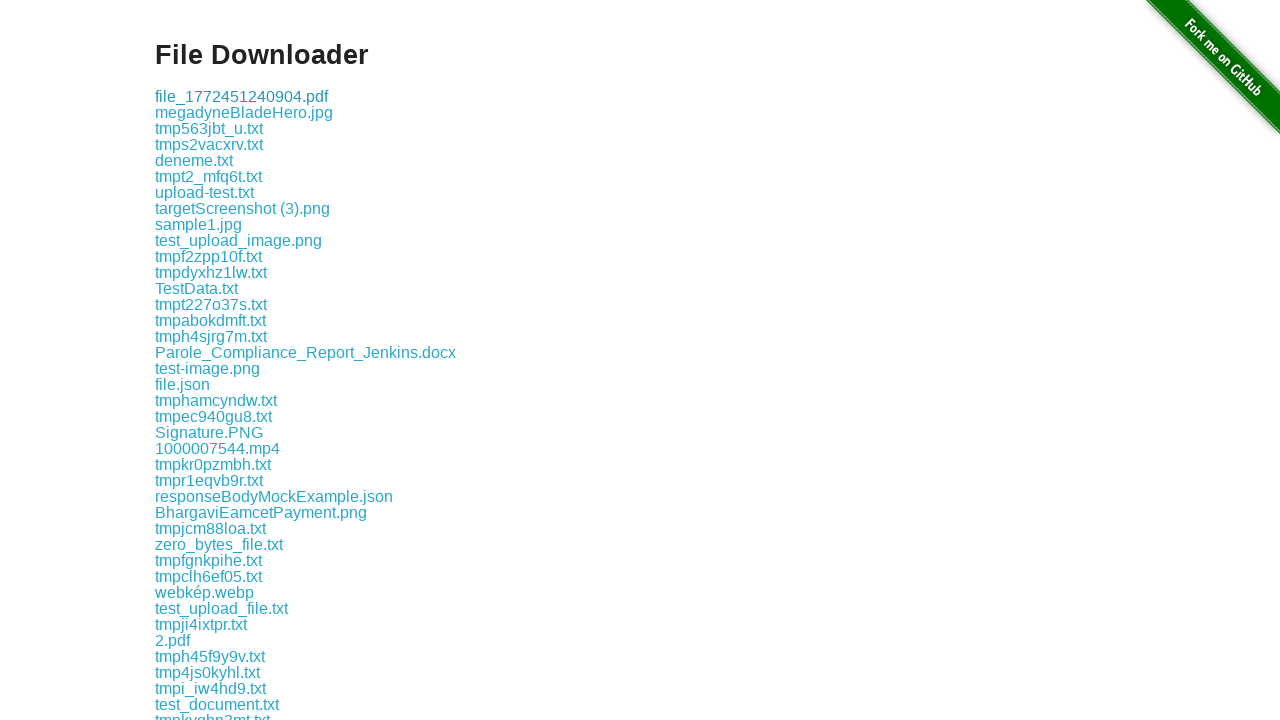

Waited 2 seconds for download to initiate
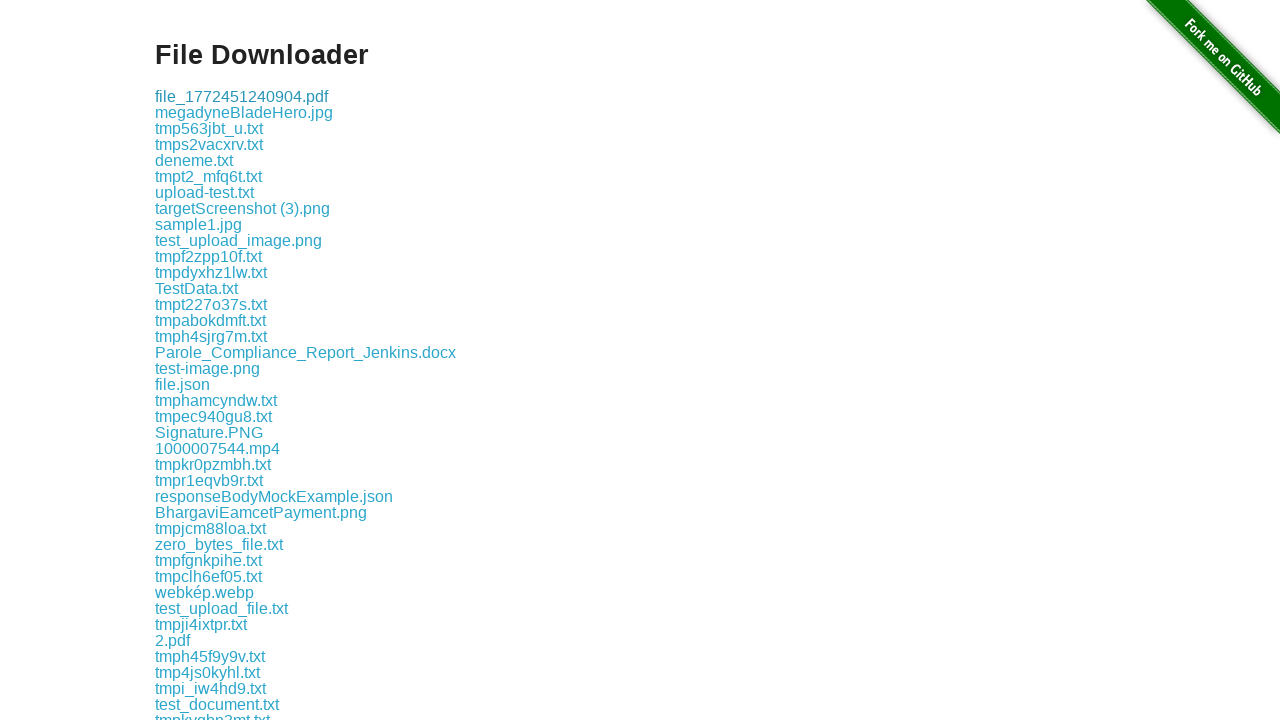

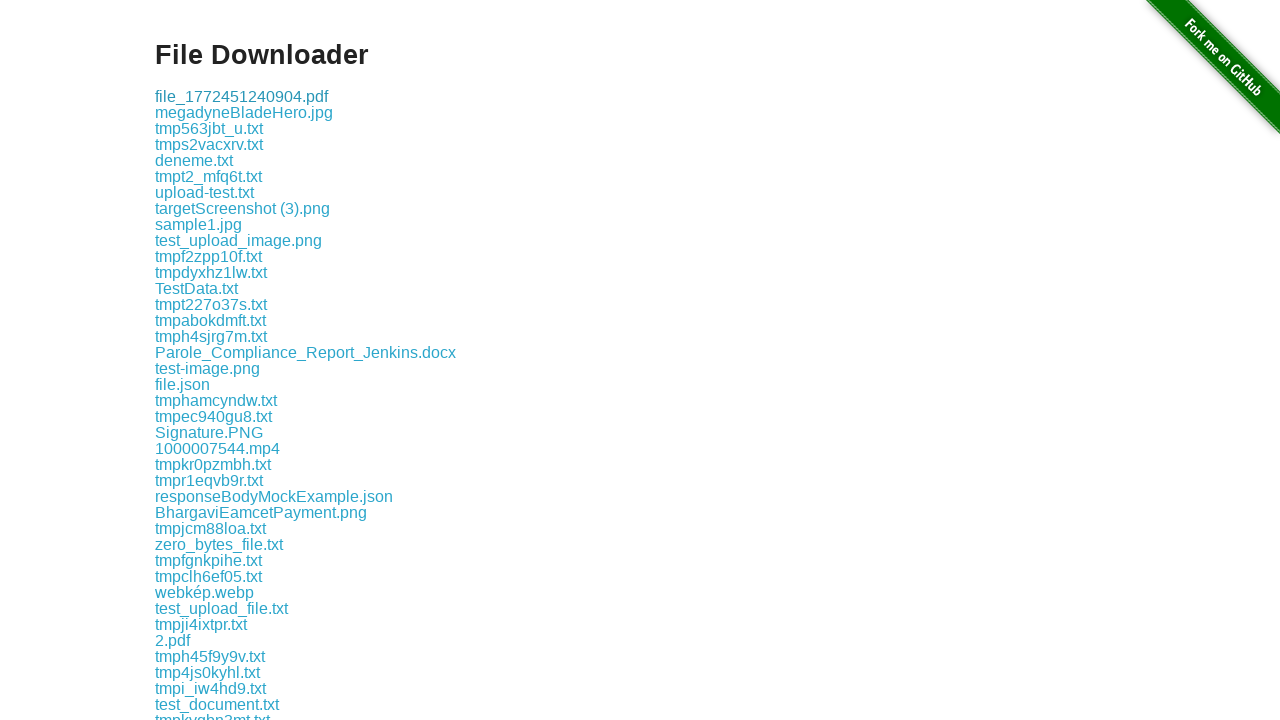